Verifies that the page title matches the expected OrangeHRM title

Starting URL: https://opensource-demo.orangehrmlive.com

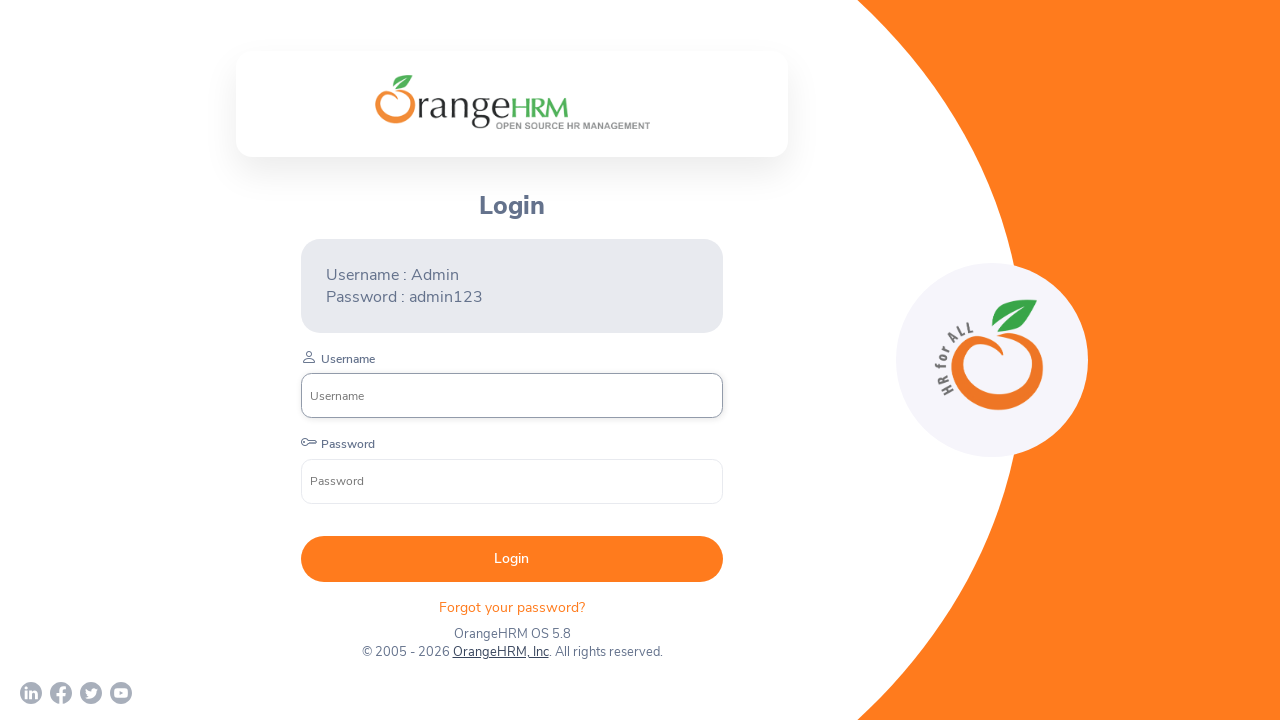

Waited for page DOM content to load
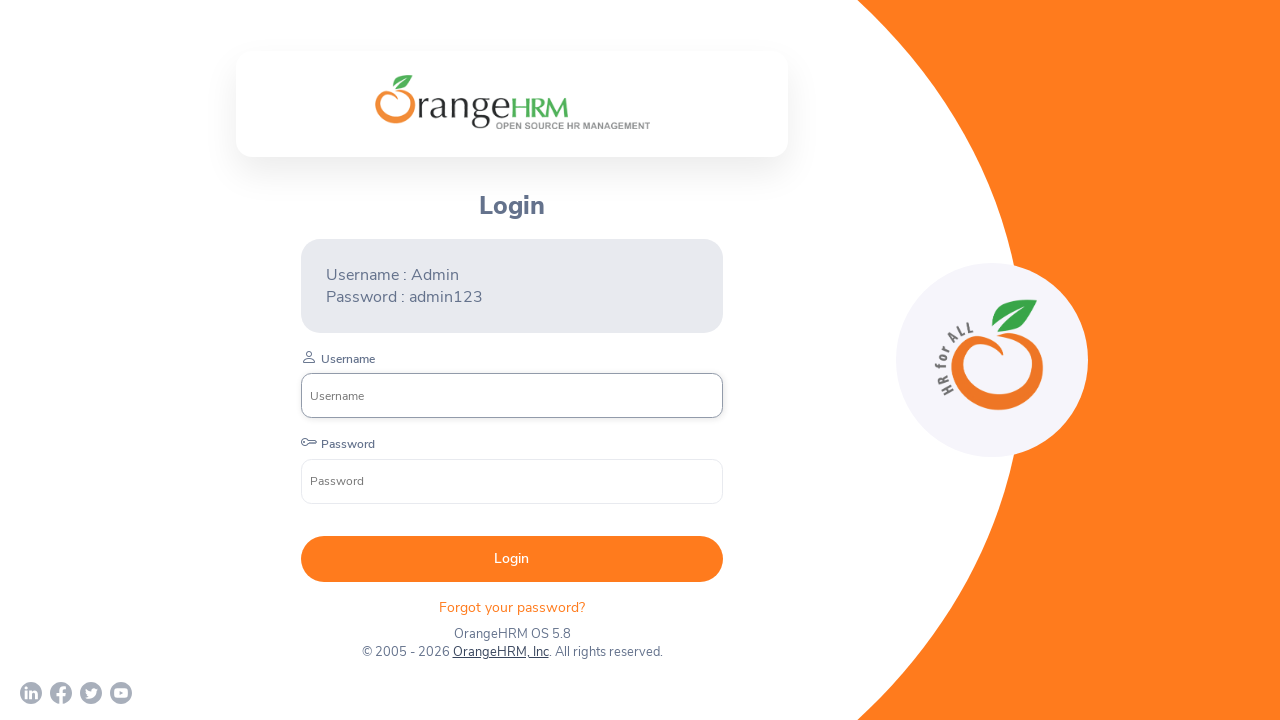

Retrieved page title: 'OrangeHRM'
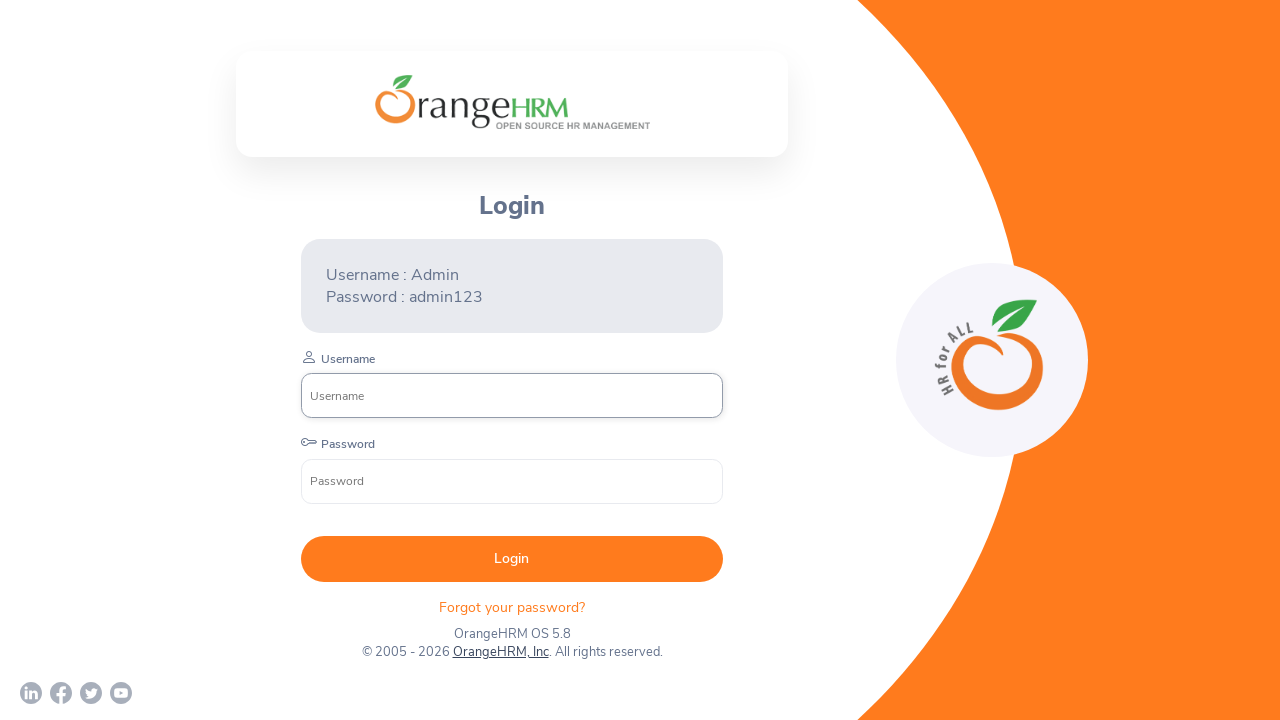

Verified that page title contains 'OrangeHRM'
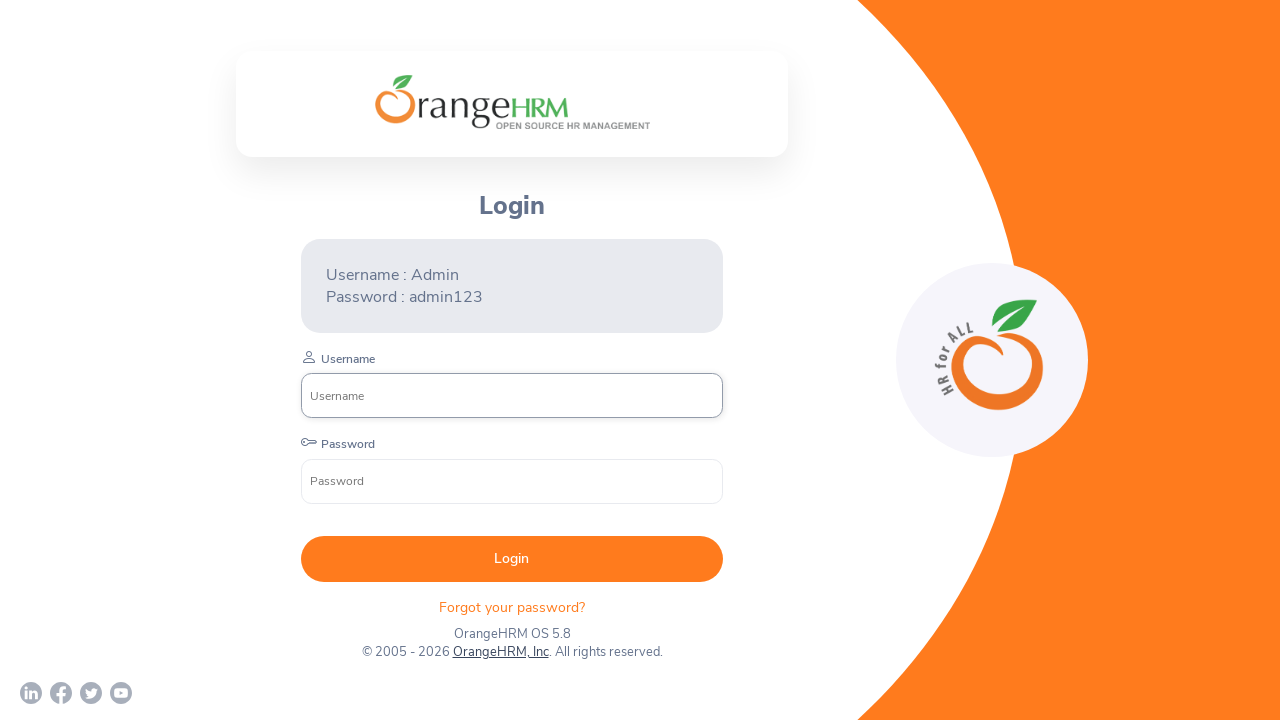

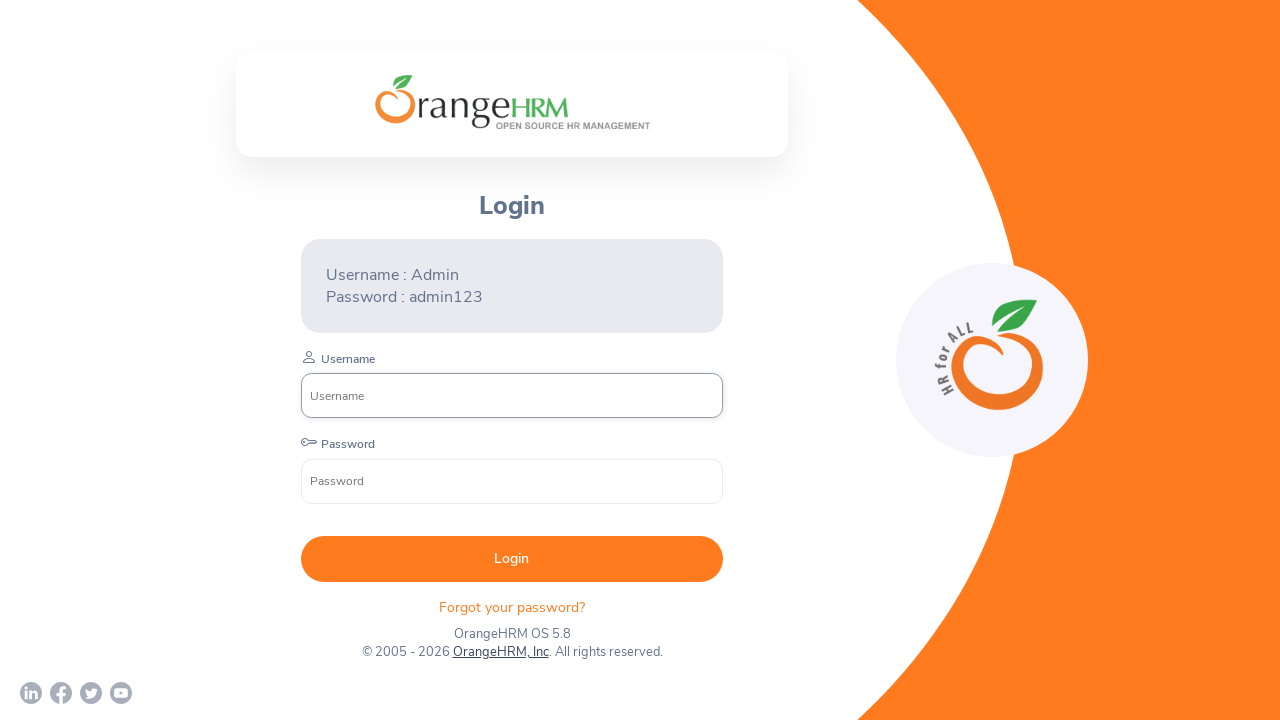